Tests submitting the student registration form with only the minimum required fields (first name, last name, email, mobile number, and gender) and verifies the data appears in the confirmation modal.

Starting URL: https://demoqa.com/automation-practice-form

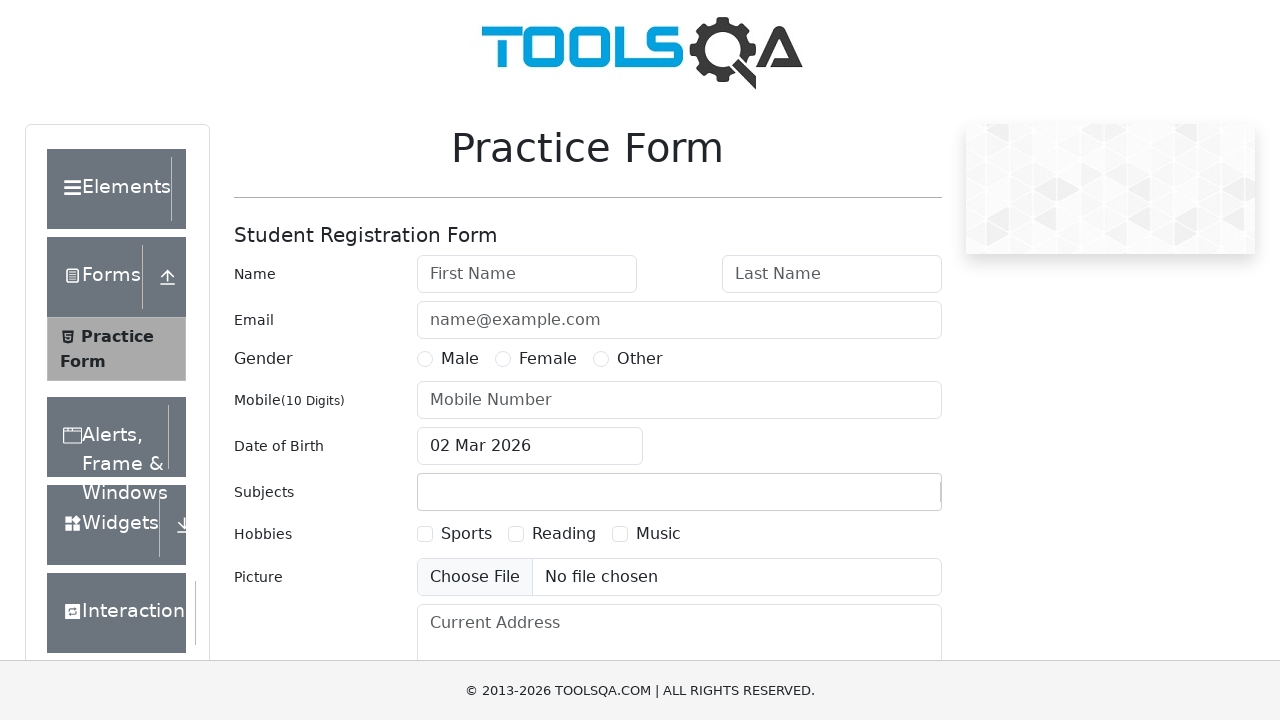

Filled first name field with 'Tom' on #firstName
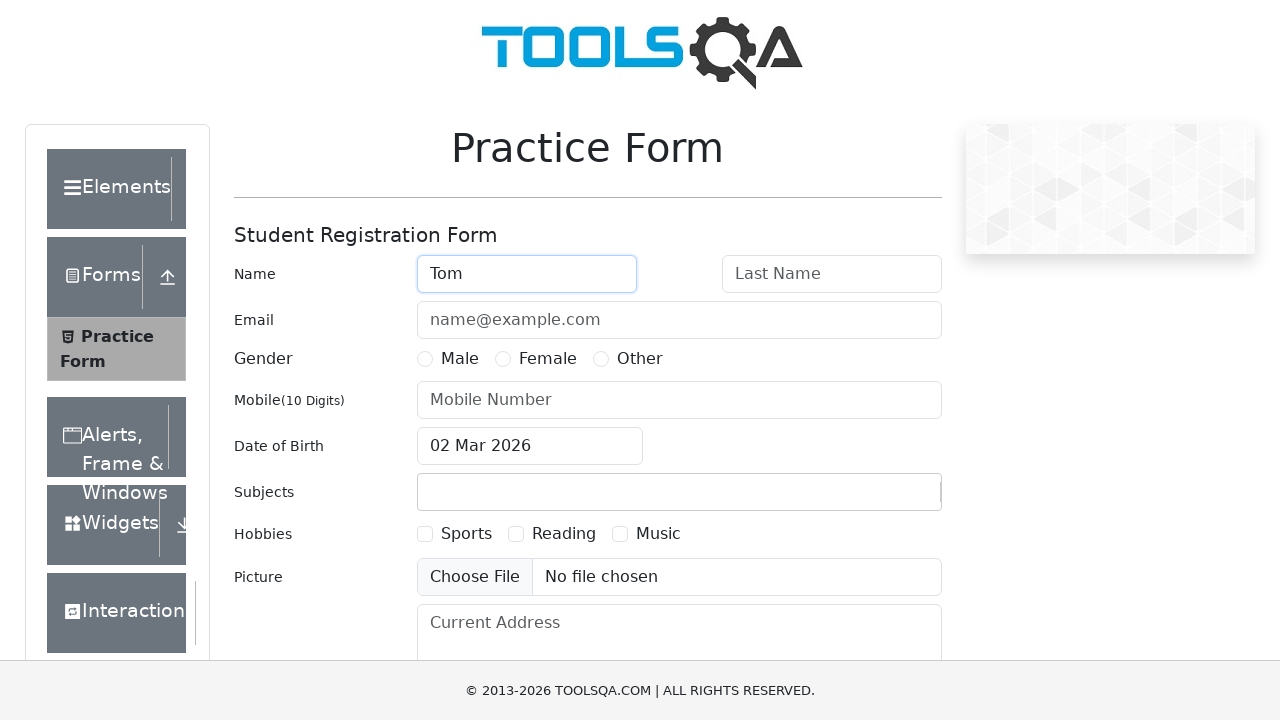

Filled last name field with 'Holland' on #lastName
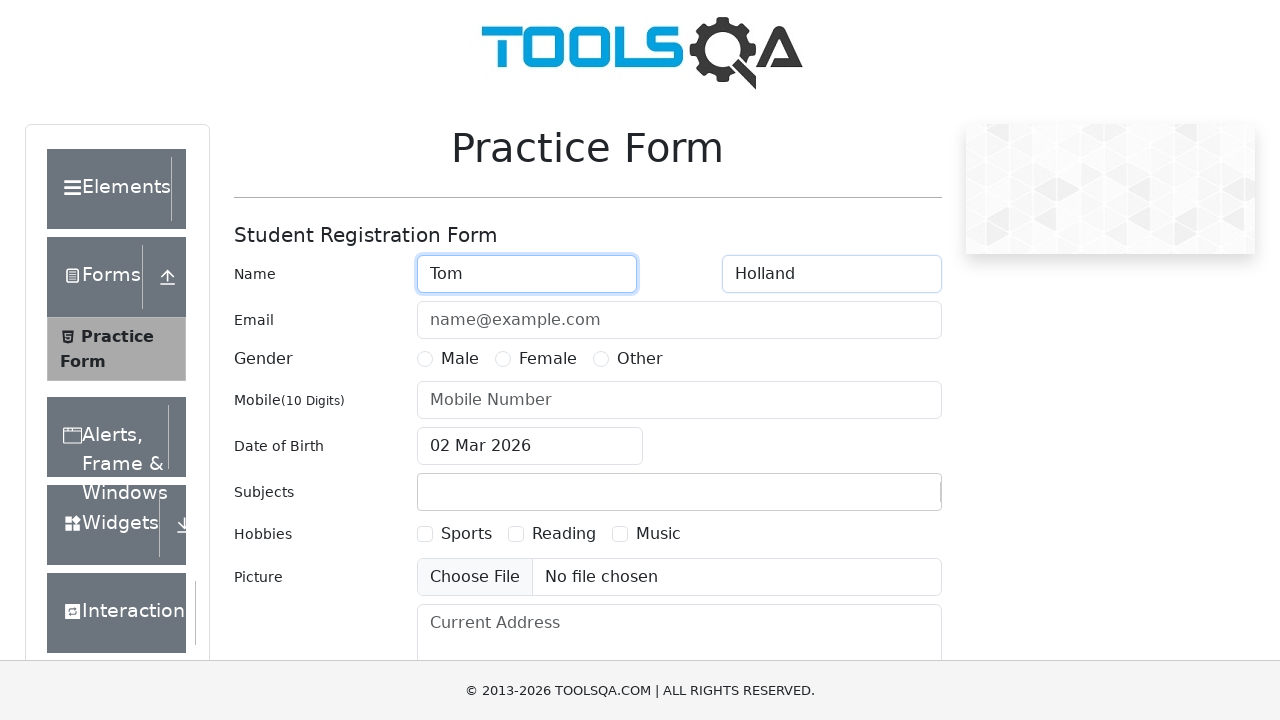

Filled email field with 'tom@mail.ru' on #userEmail
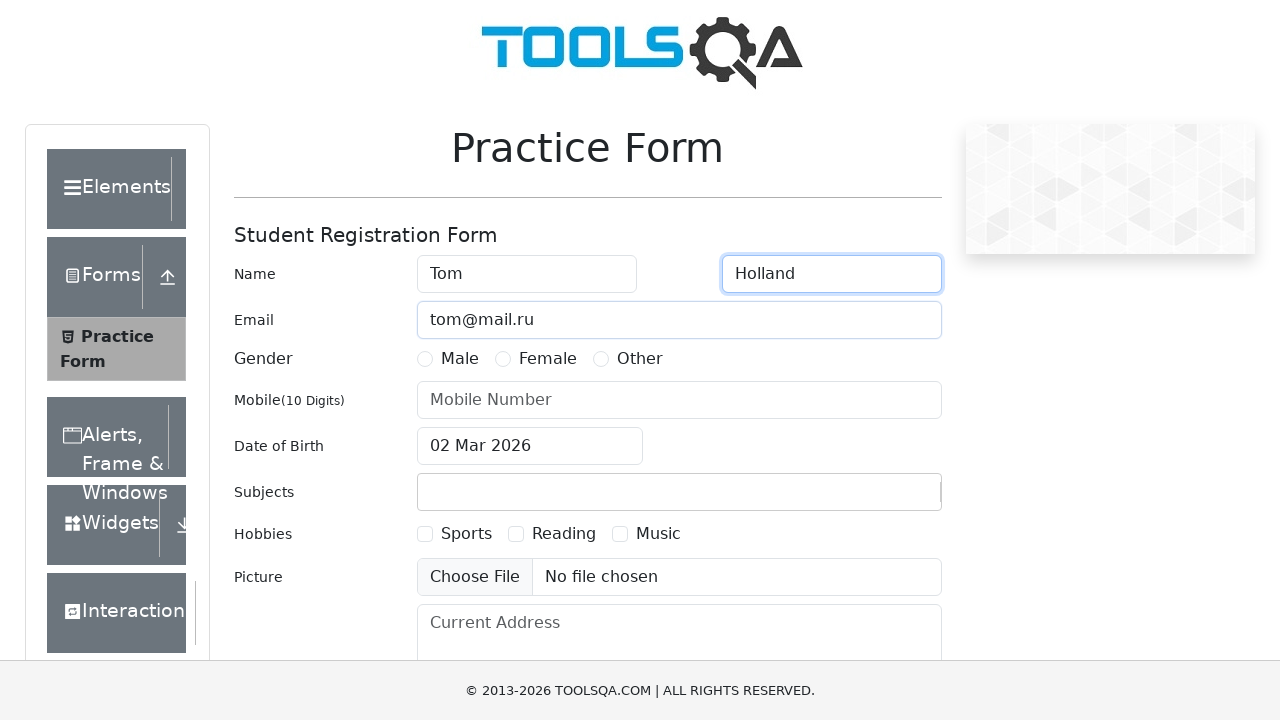

Filled mobile number field with '8800777900' on #userNumber
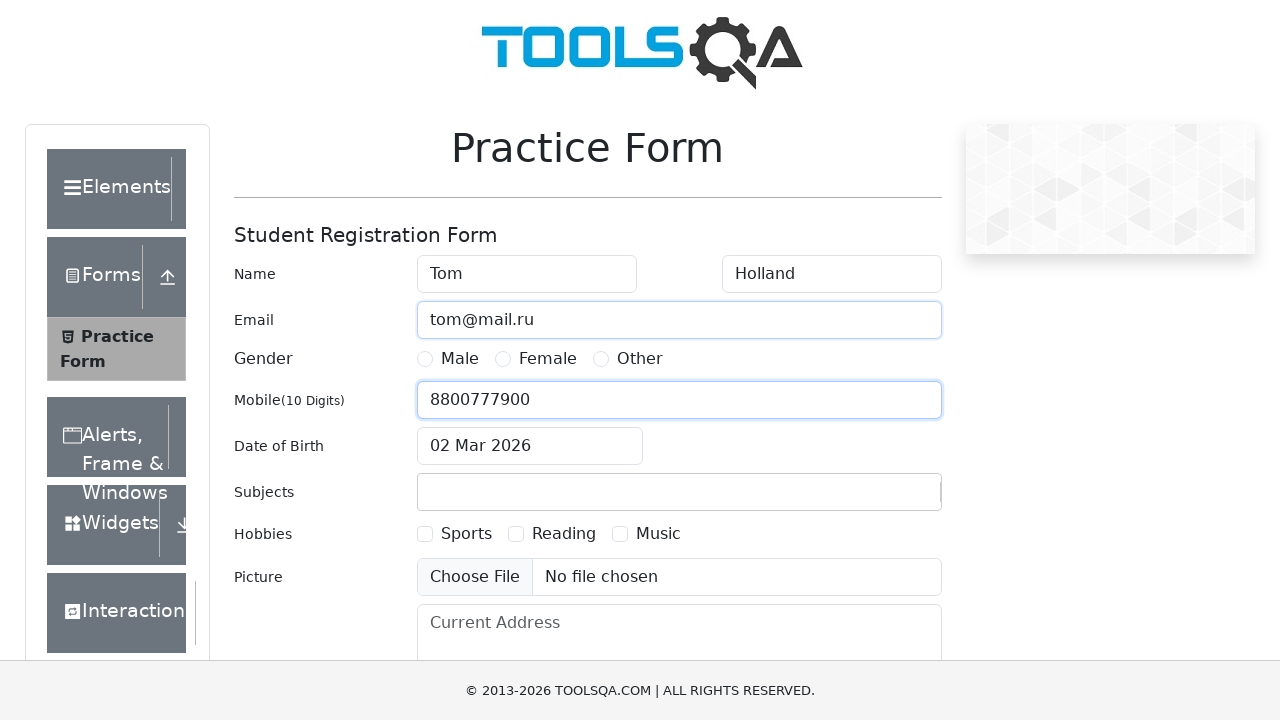

Selected 'Male' gender option at (460, 359) on #genterWrapper >> text=Male
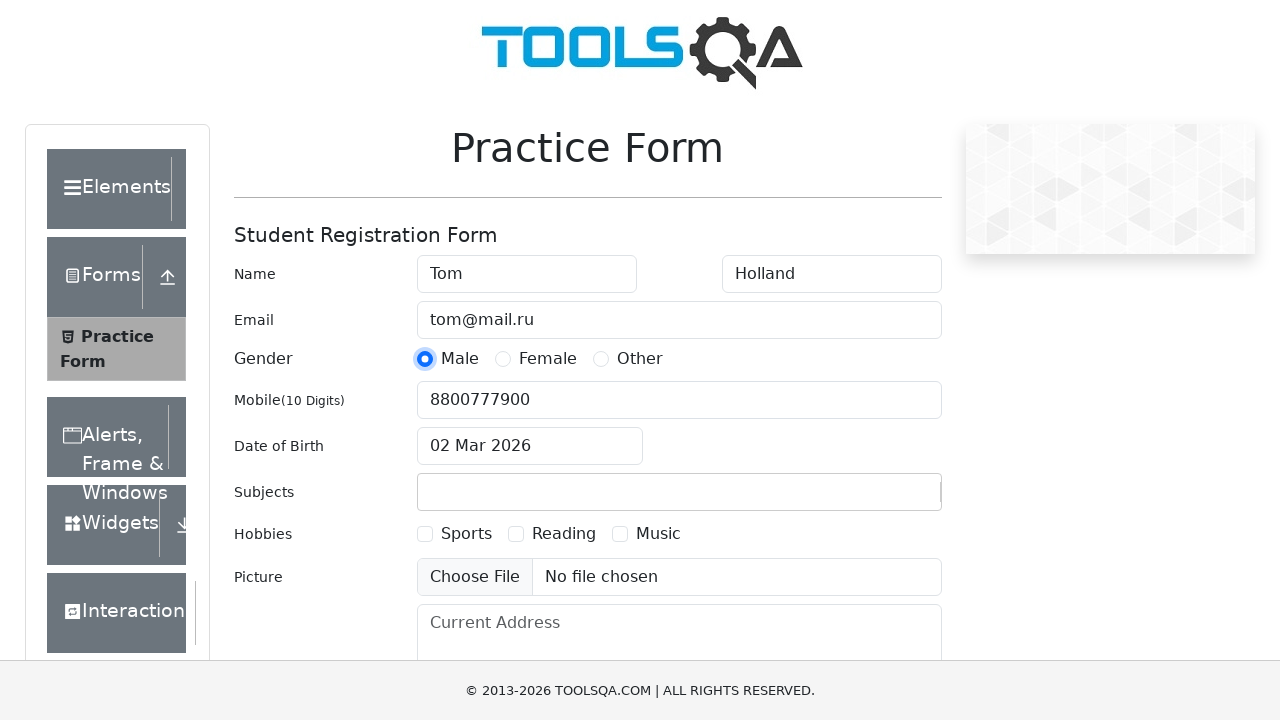

Scrolled submit button into view
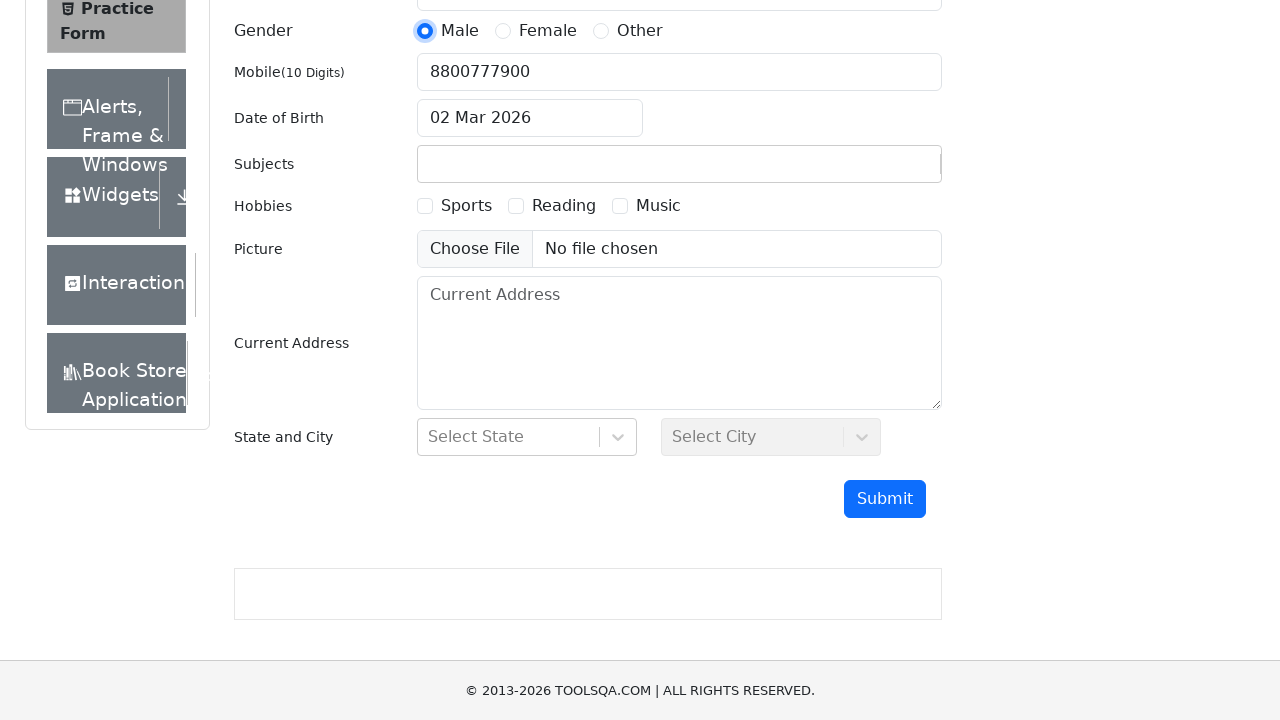

Clicked submit button to submit the registration form at (885, 499) on #submit
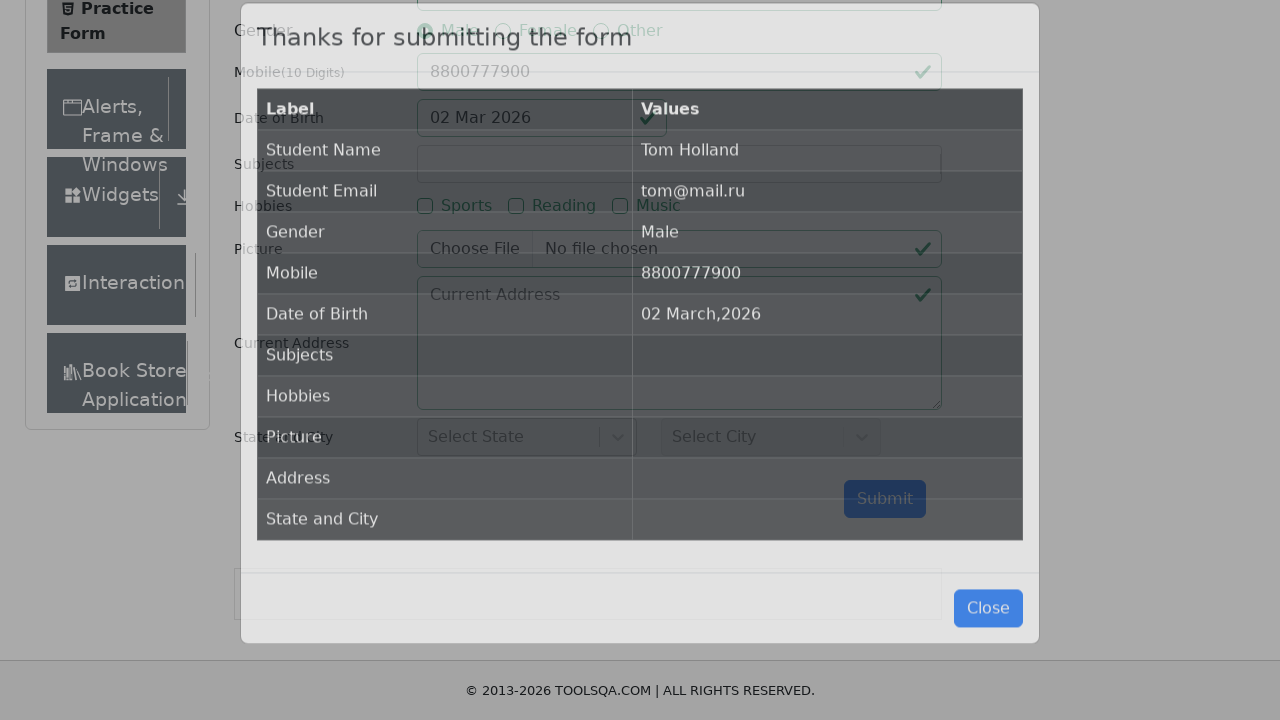

Confirmation modal with submitted data appeared
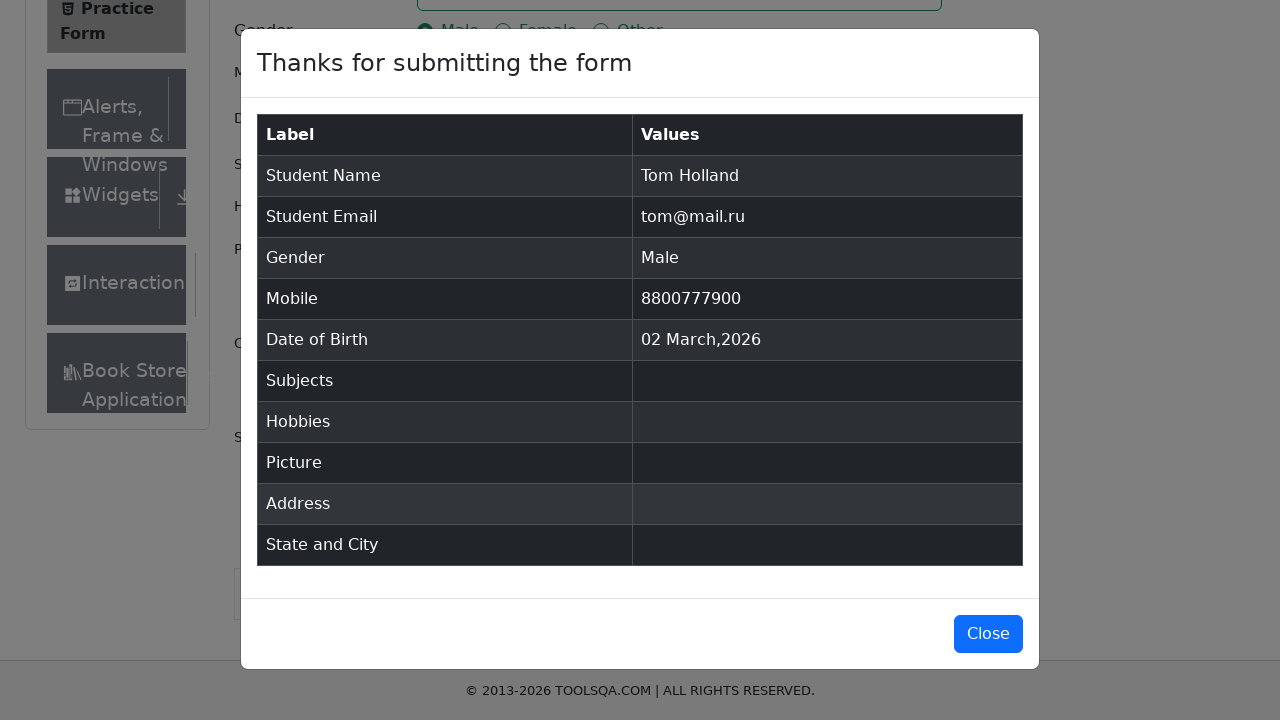

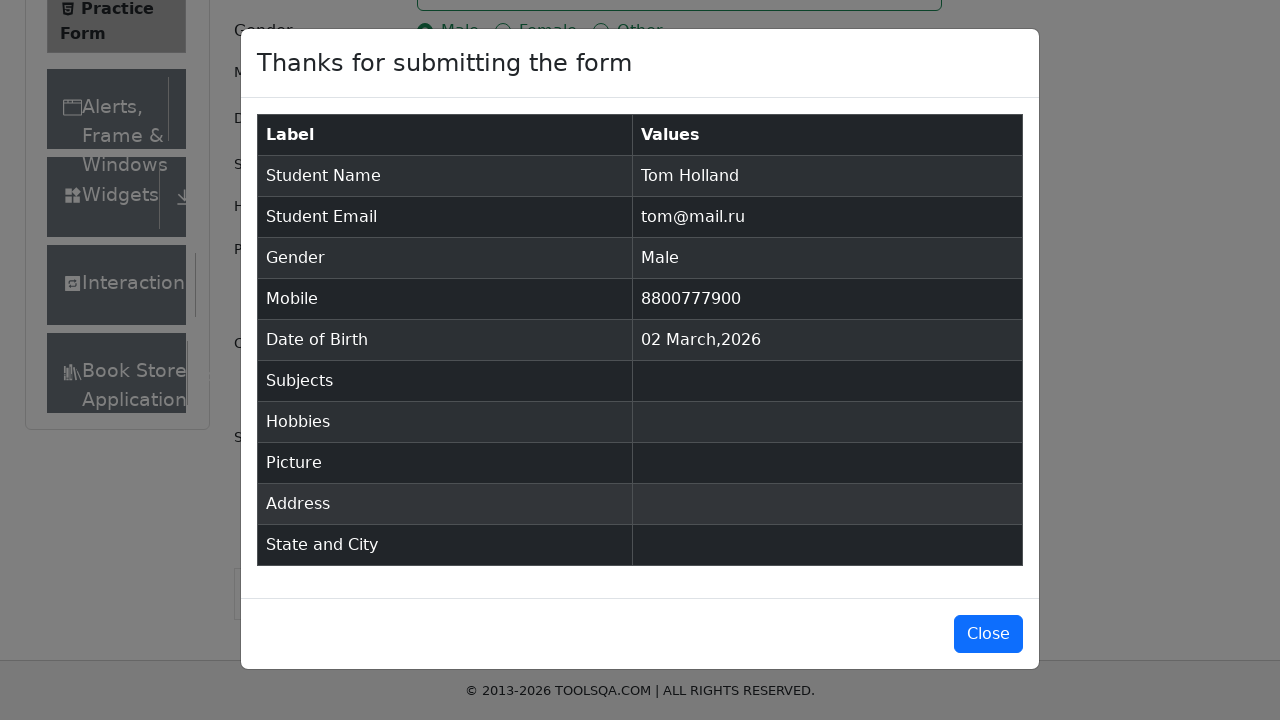